Tests sorting rubber ducks by name by navigating to the Rubber Ducks page and clicking the sort by name button

Starting URL: http://litecart.stqa.ru/en/

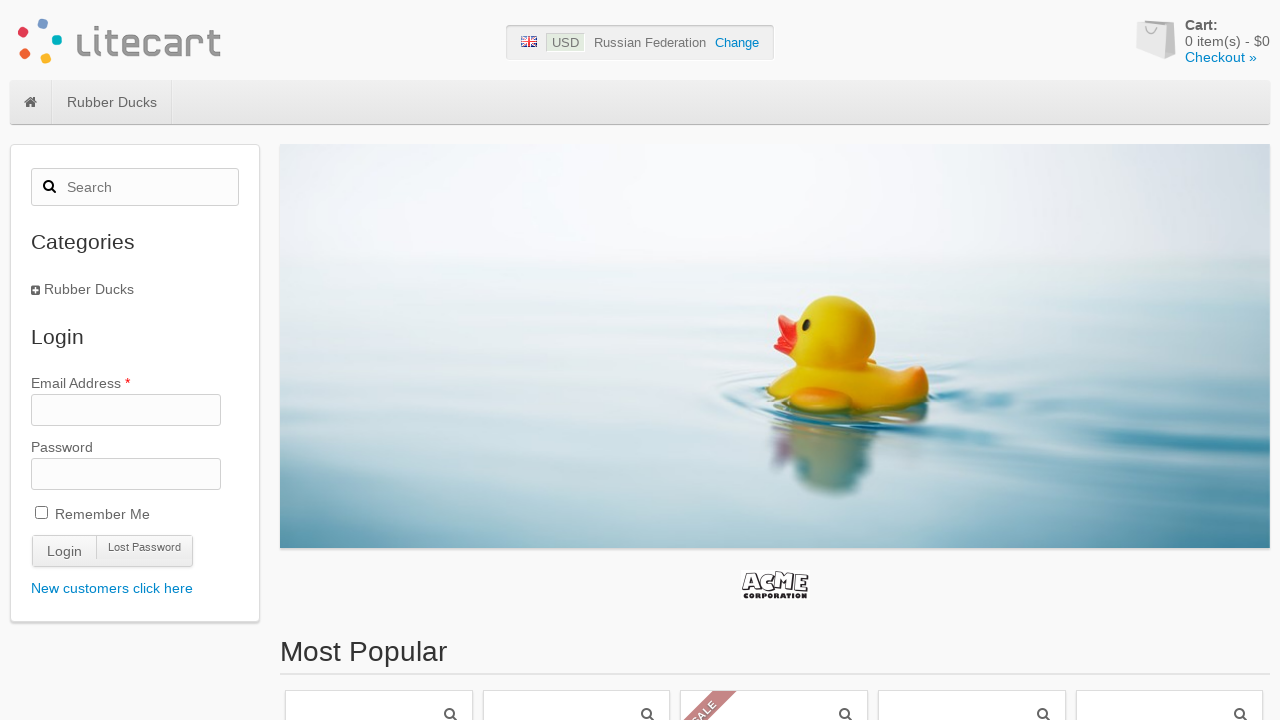

Clicked on the Rubber Ducks main menu item at (112, 102) on #site-menu .category-1 > a
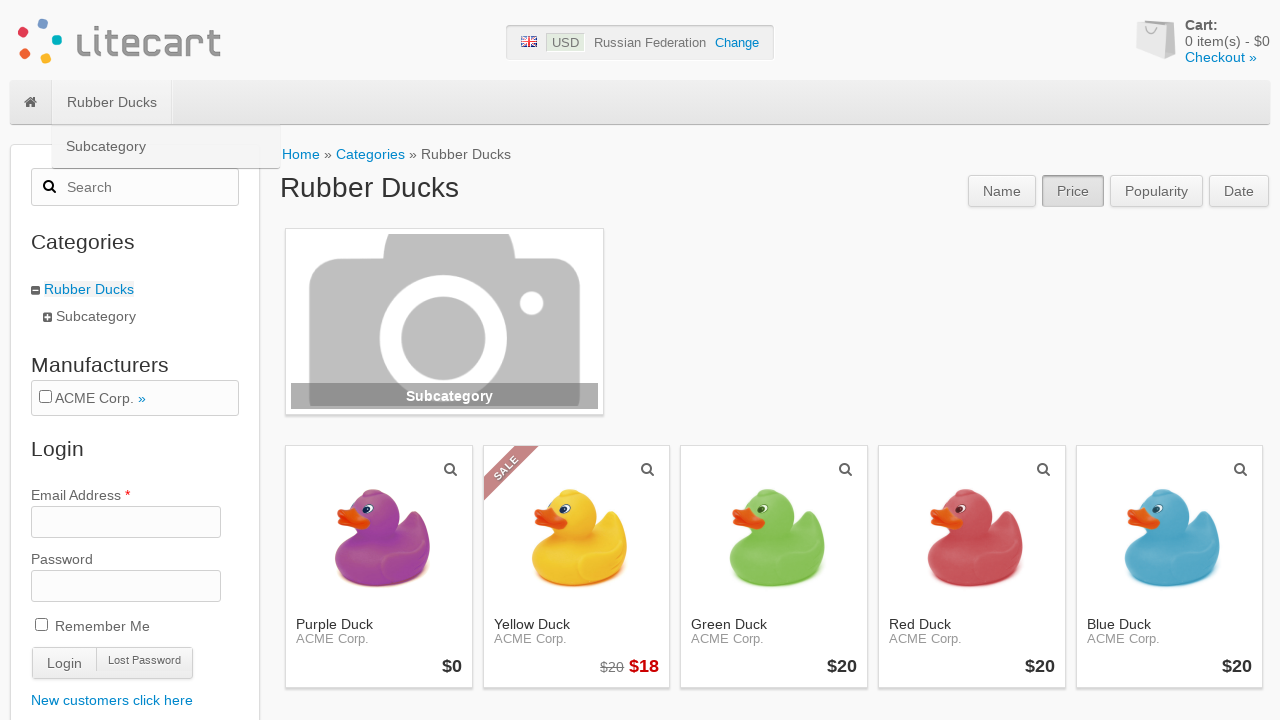

Rubber Ducks page loaded with product names visible
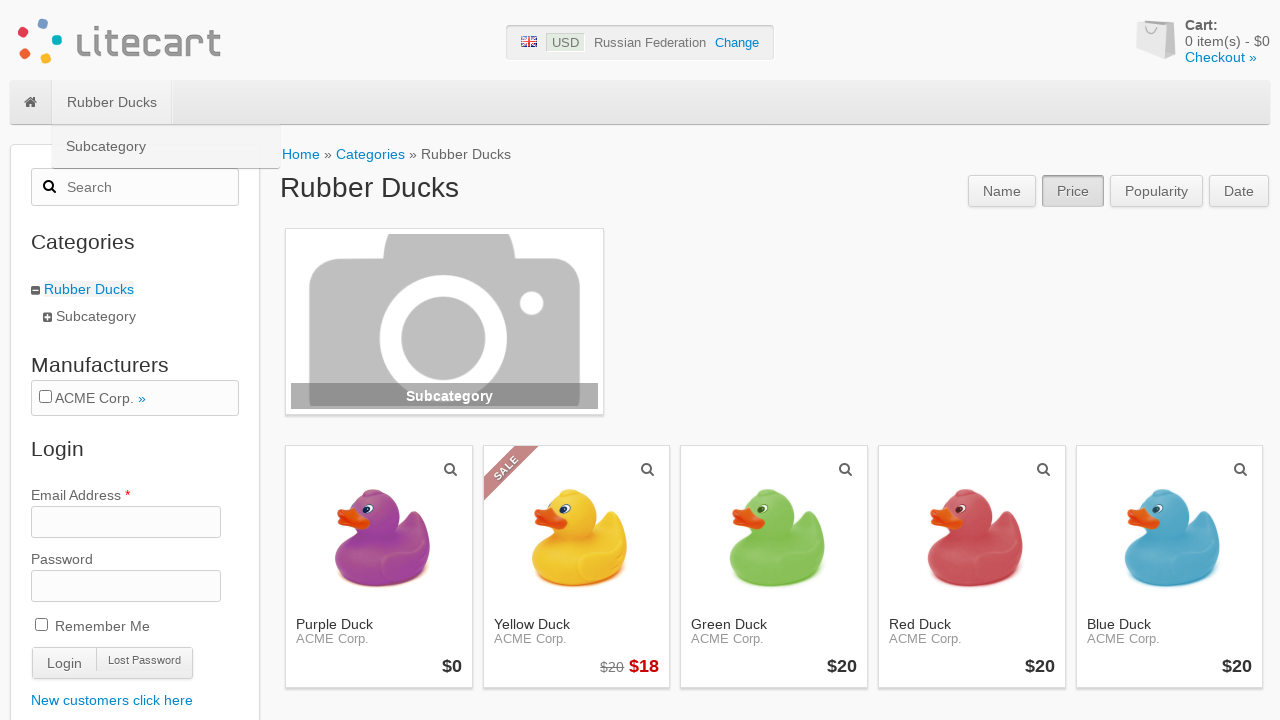

Clicked sort by name button at (1002, 191) on nav.filter > a:first-child
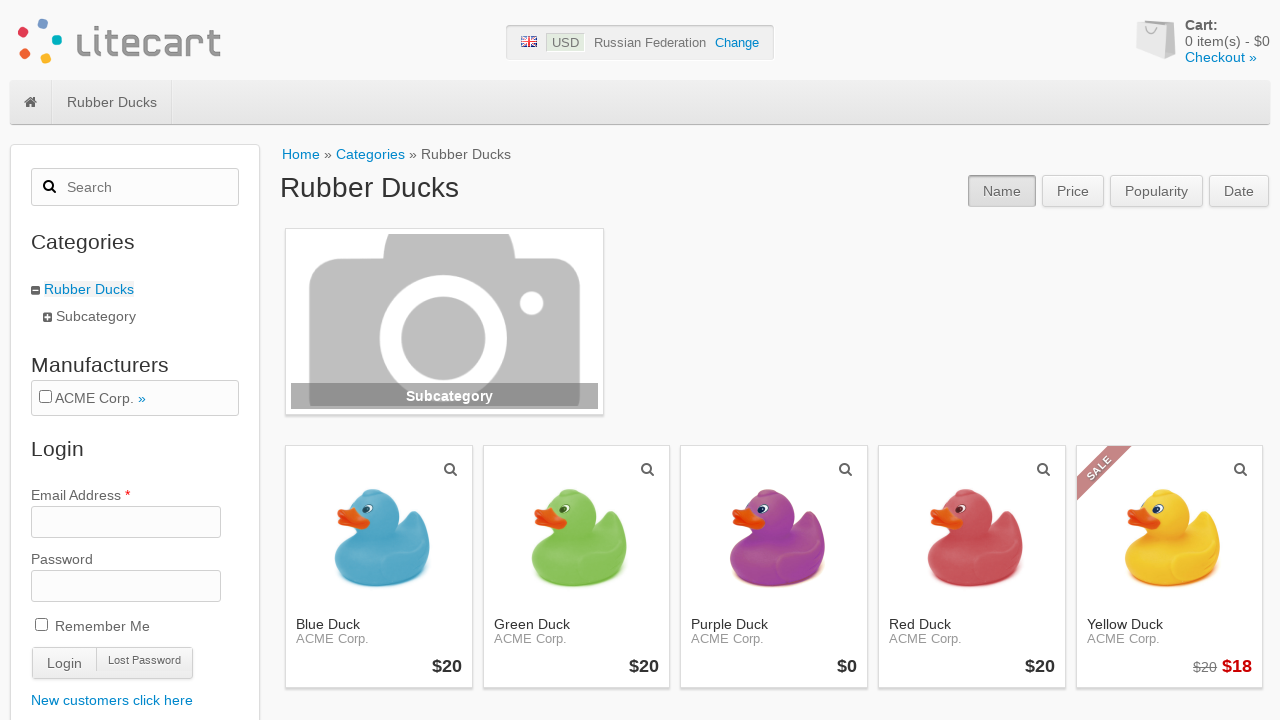

Rubber ducks sorted by name and results loaded
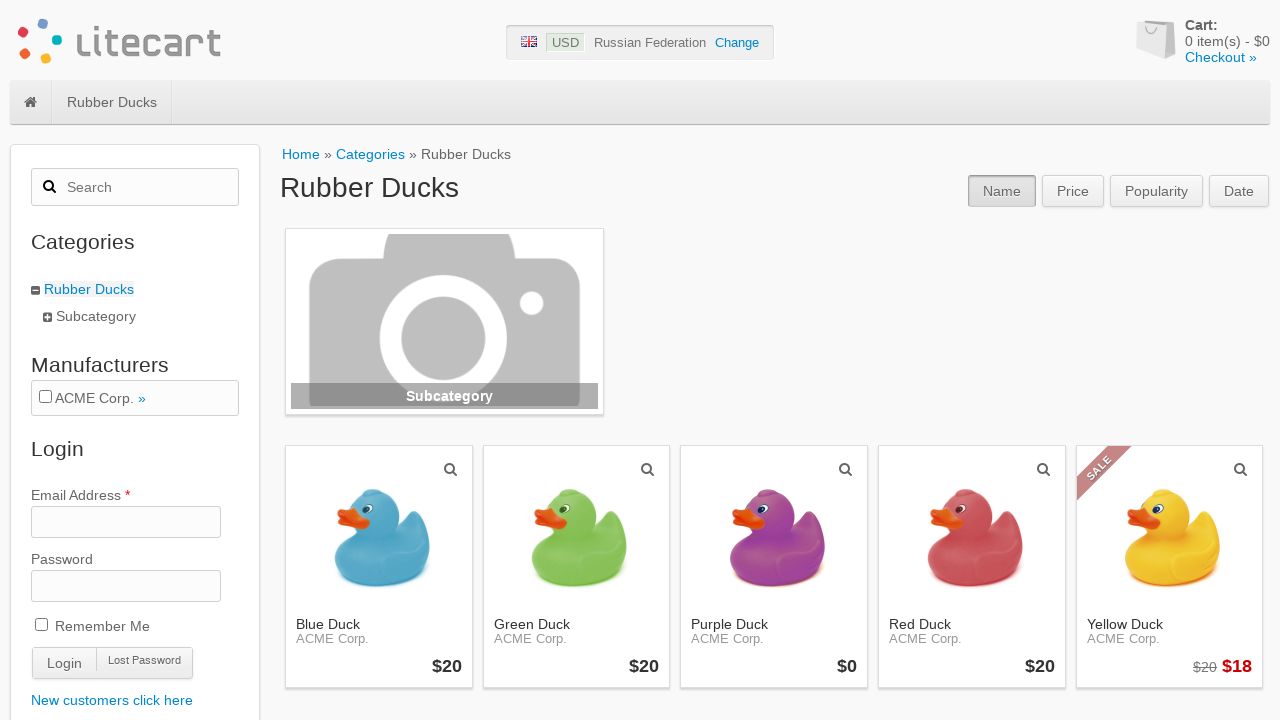

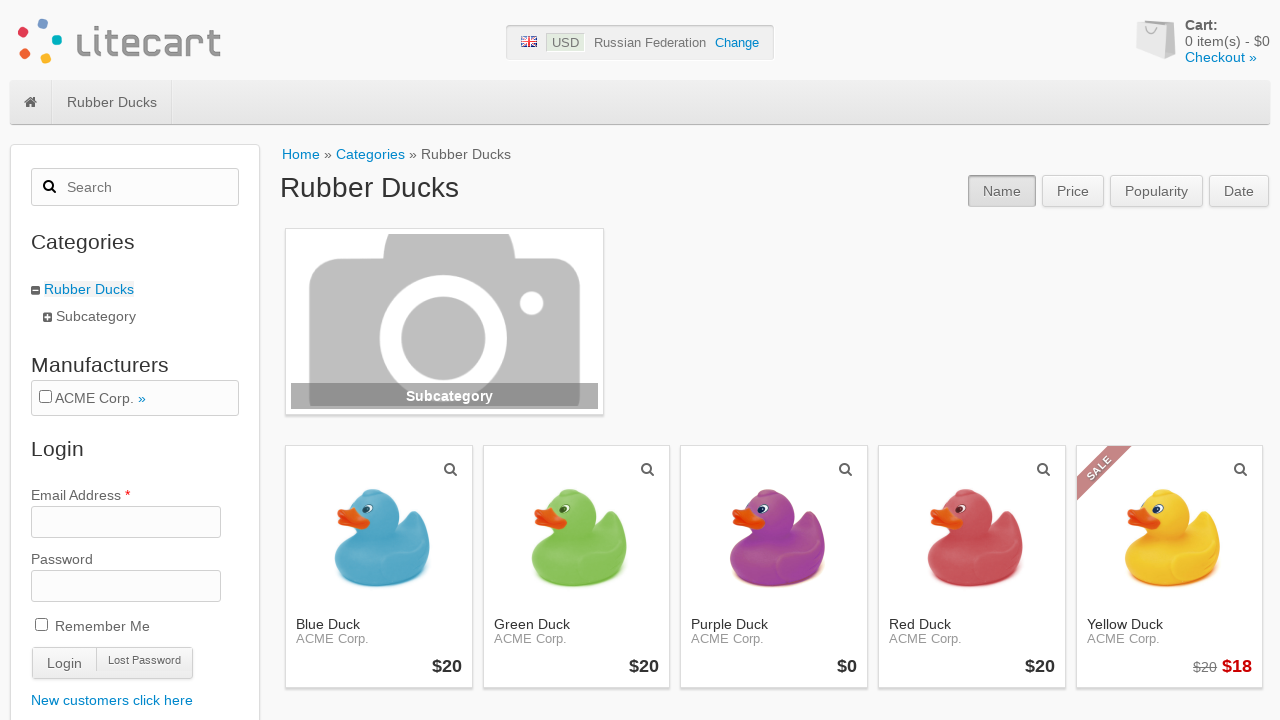